Tests dynamic checkbox removal and addition by clicking remove/add buttons and verifying the checkbox appears and disappears accordingly

Starting URL: https://the-internet.herokuapp.com/dynamic_controls

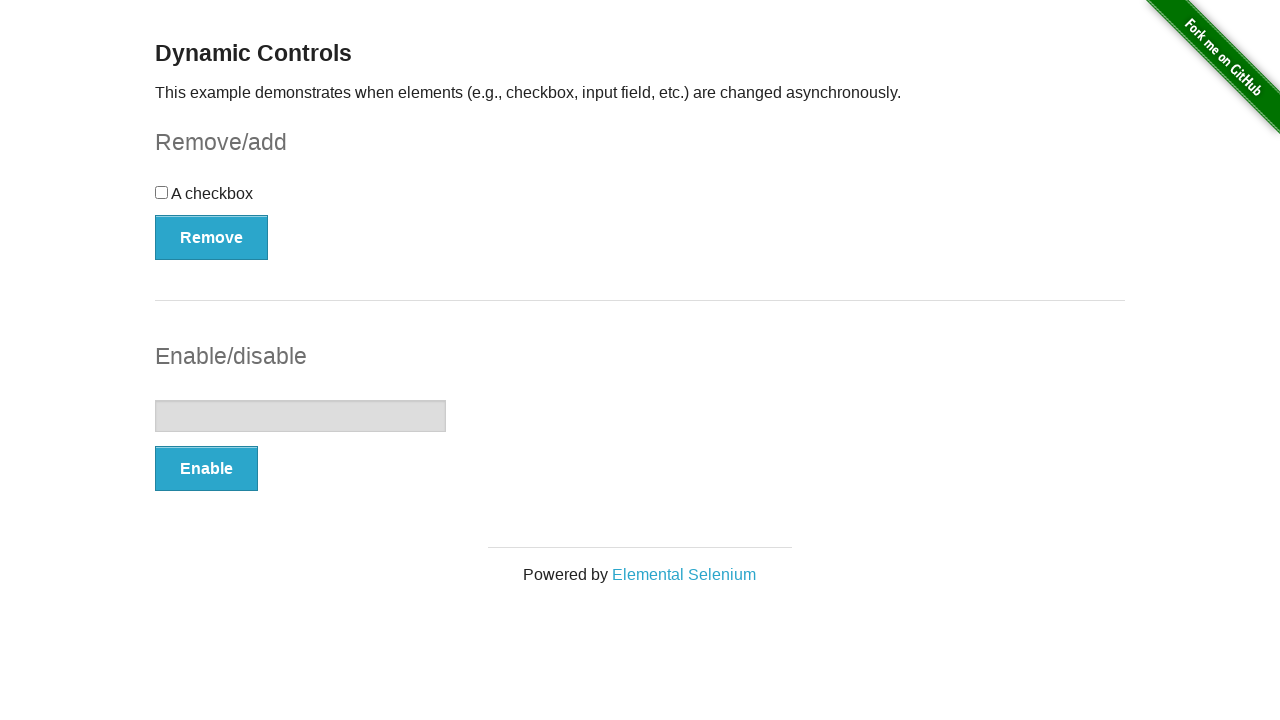

Verified checkbox is present initially
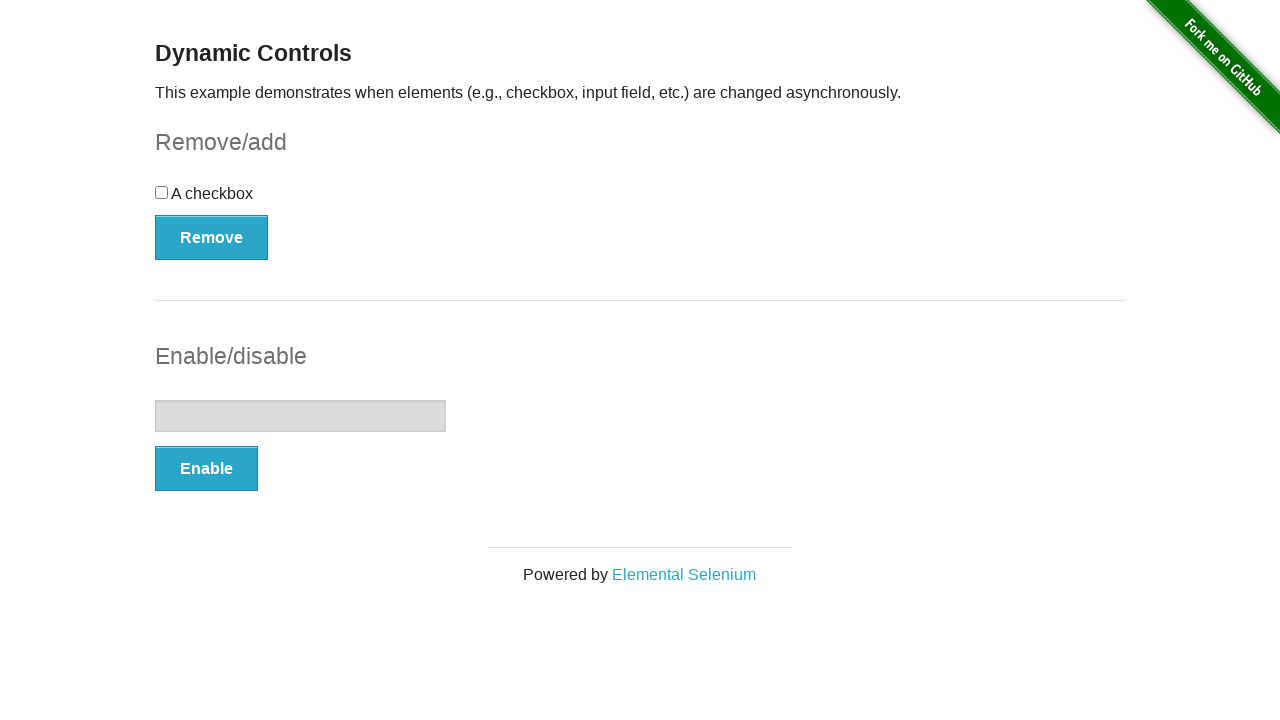

Clicked the Remove button at (212, 237) on button:has-text('Remove')
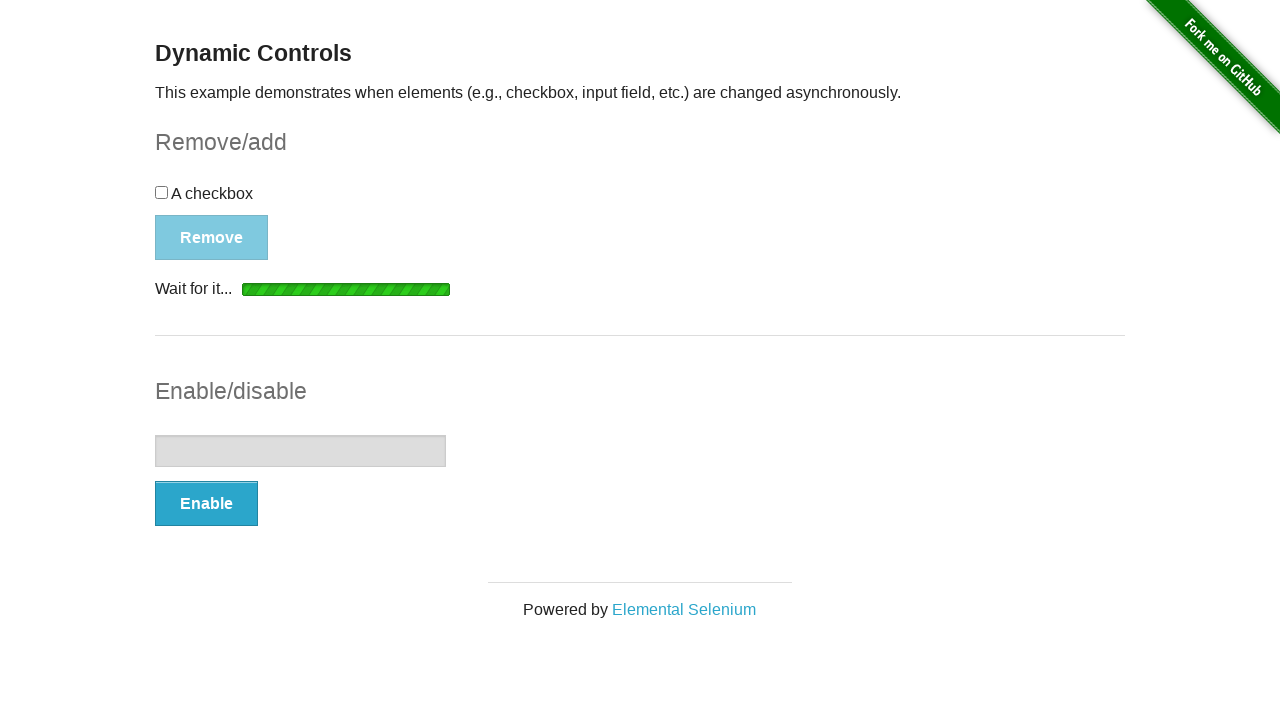

Loading animation completed
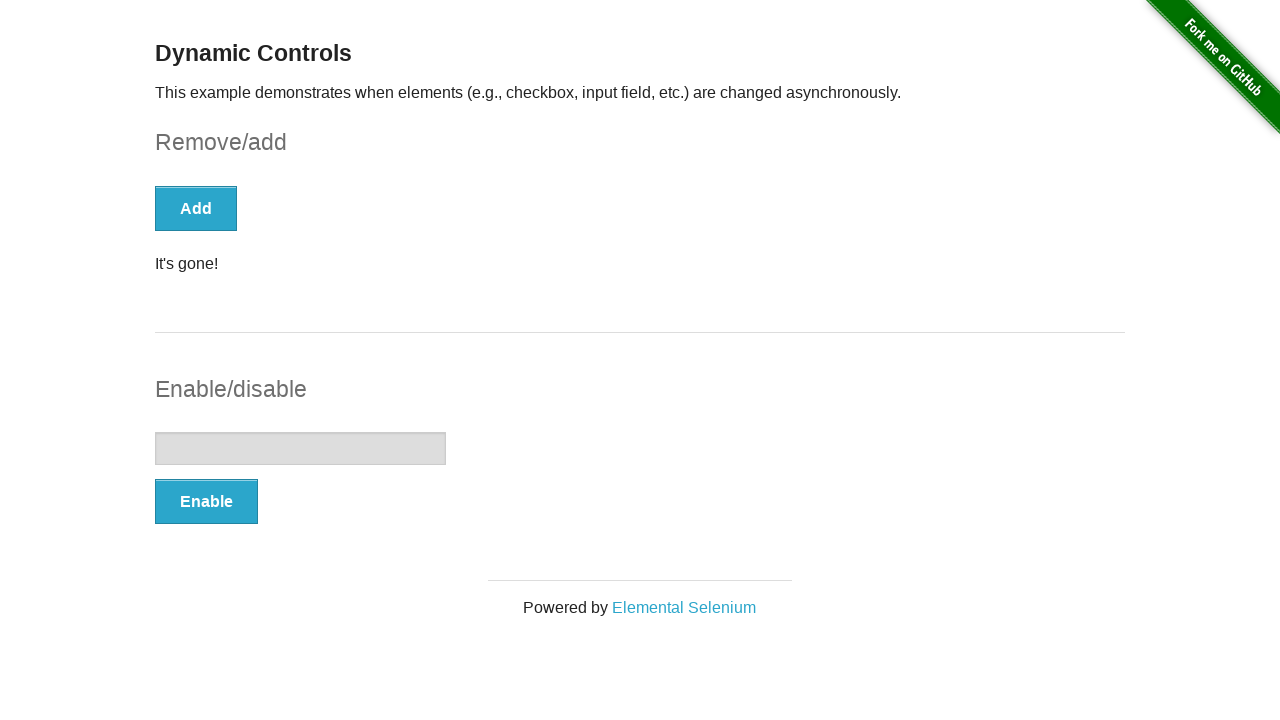

Success message 'gone' displayed
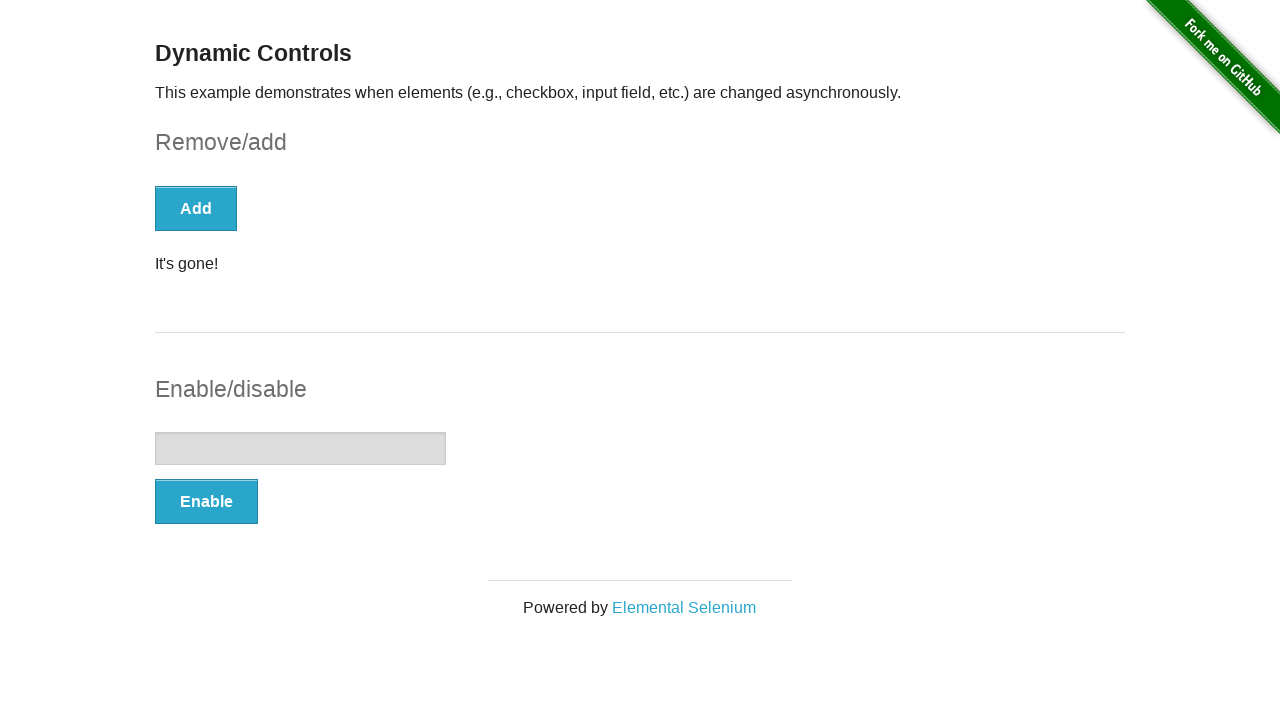

Verified checkbox is no longer present
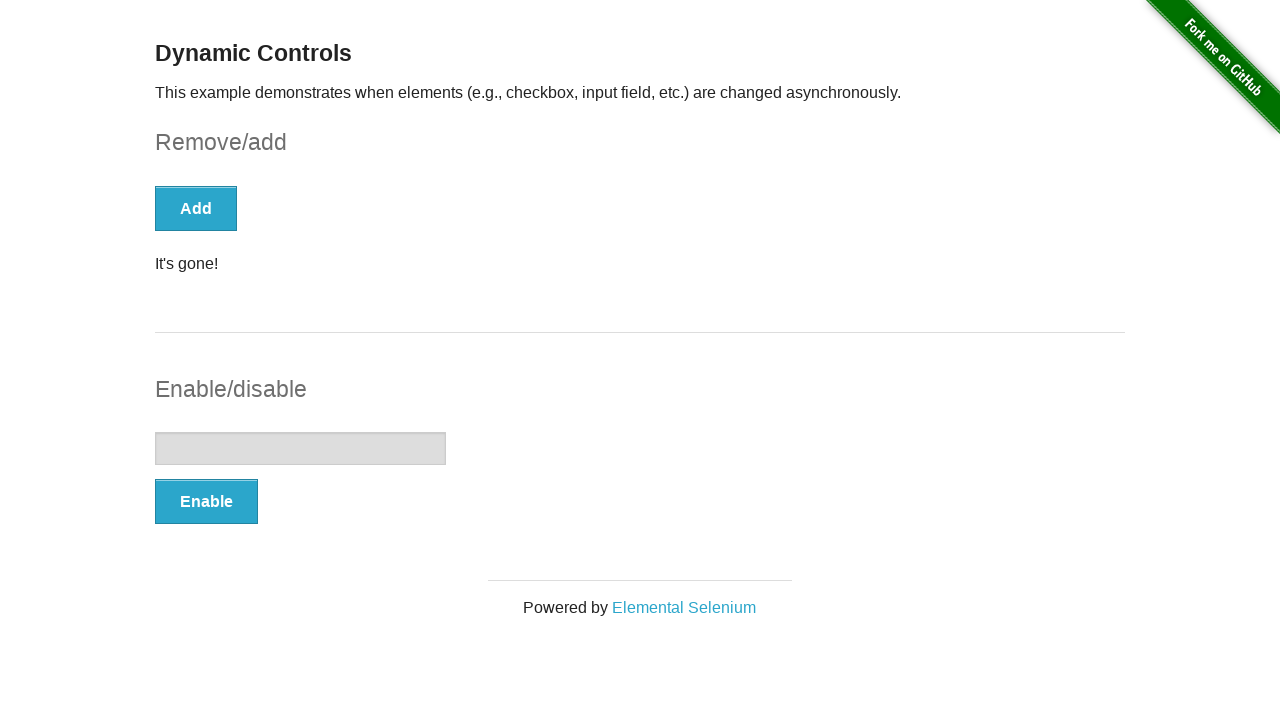

Clicked the Add button at (196, 208) on button:has-text('Add')
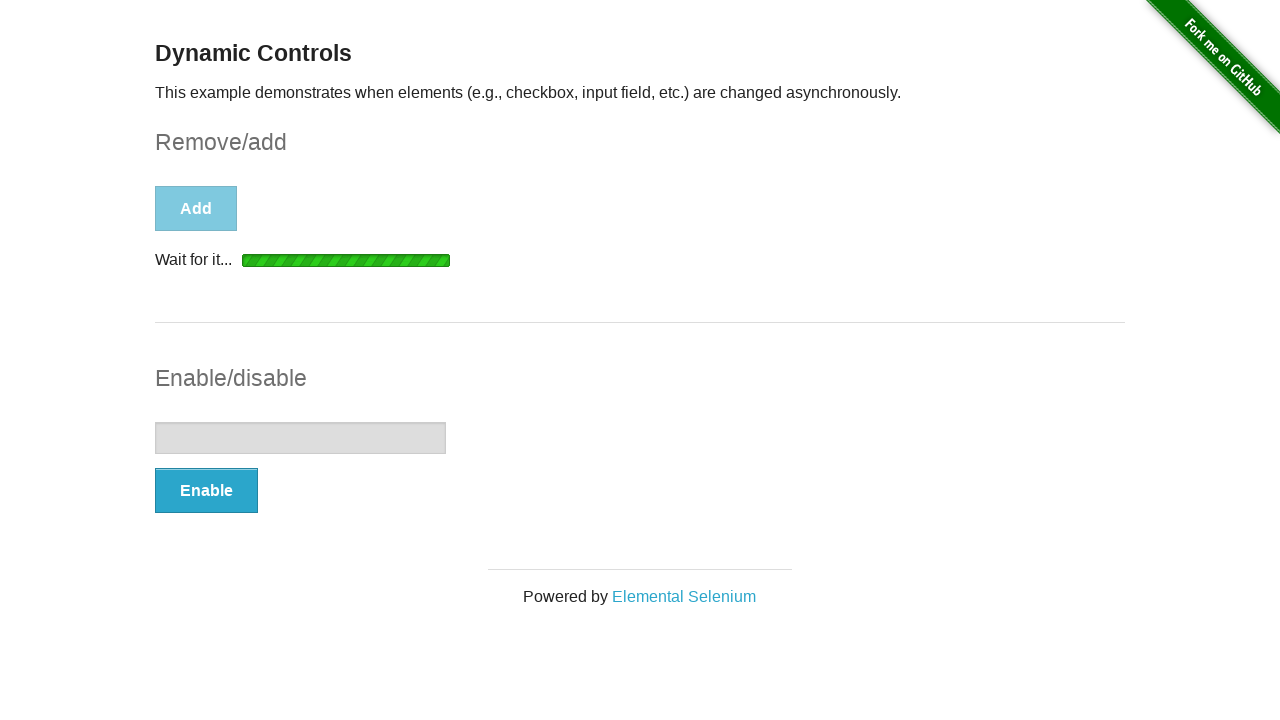

Loading animation completed
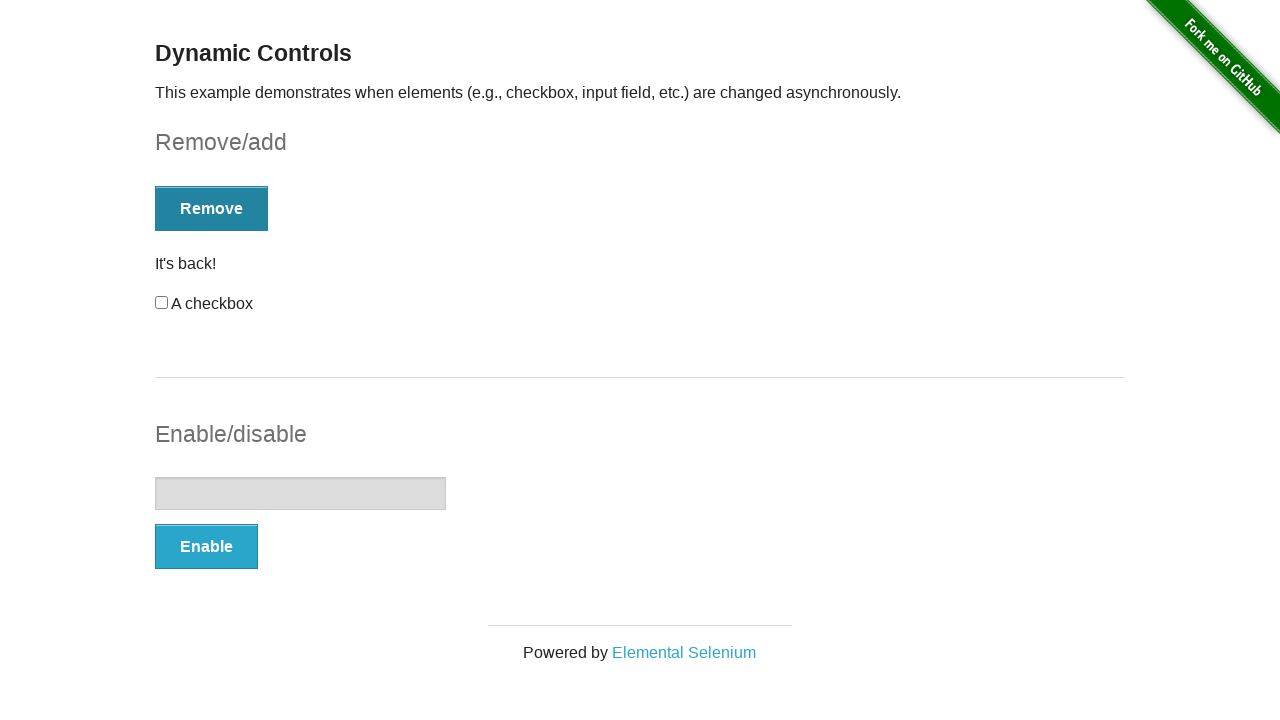

Success message 'back' displayed
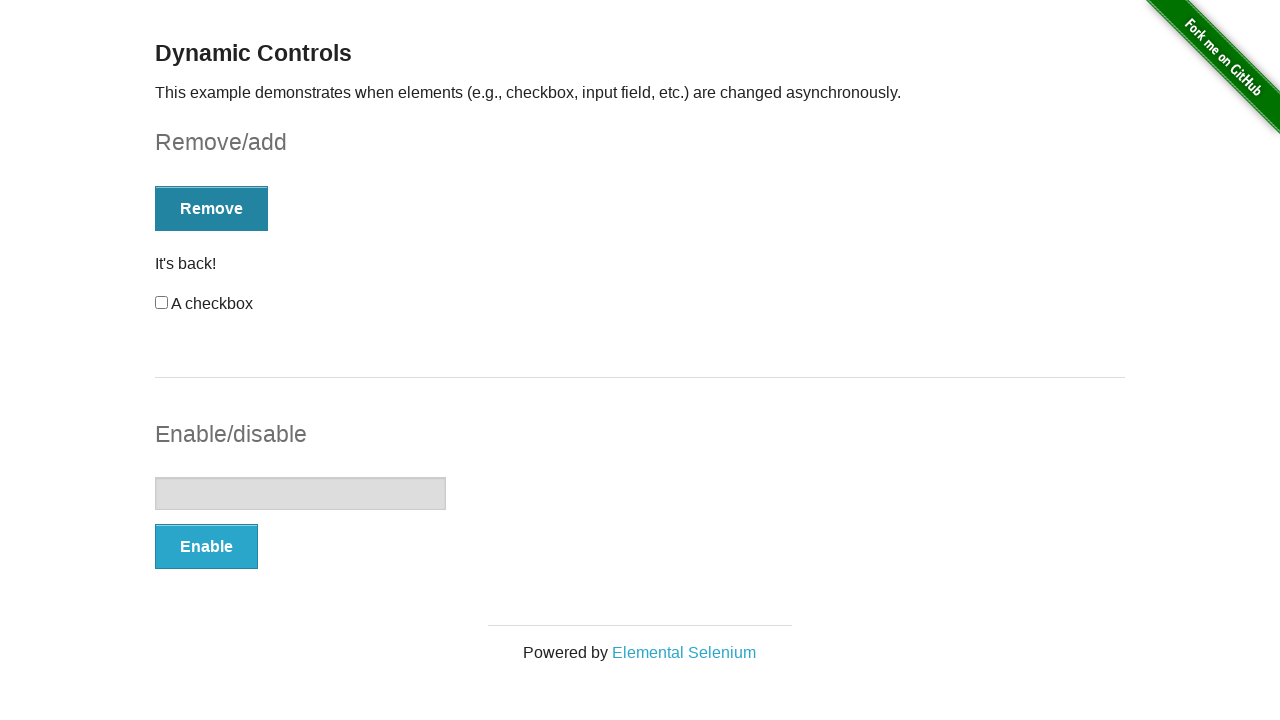

Verified checkbox is present again
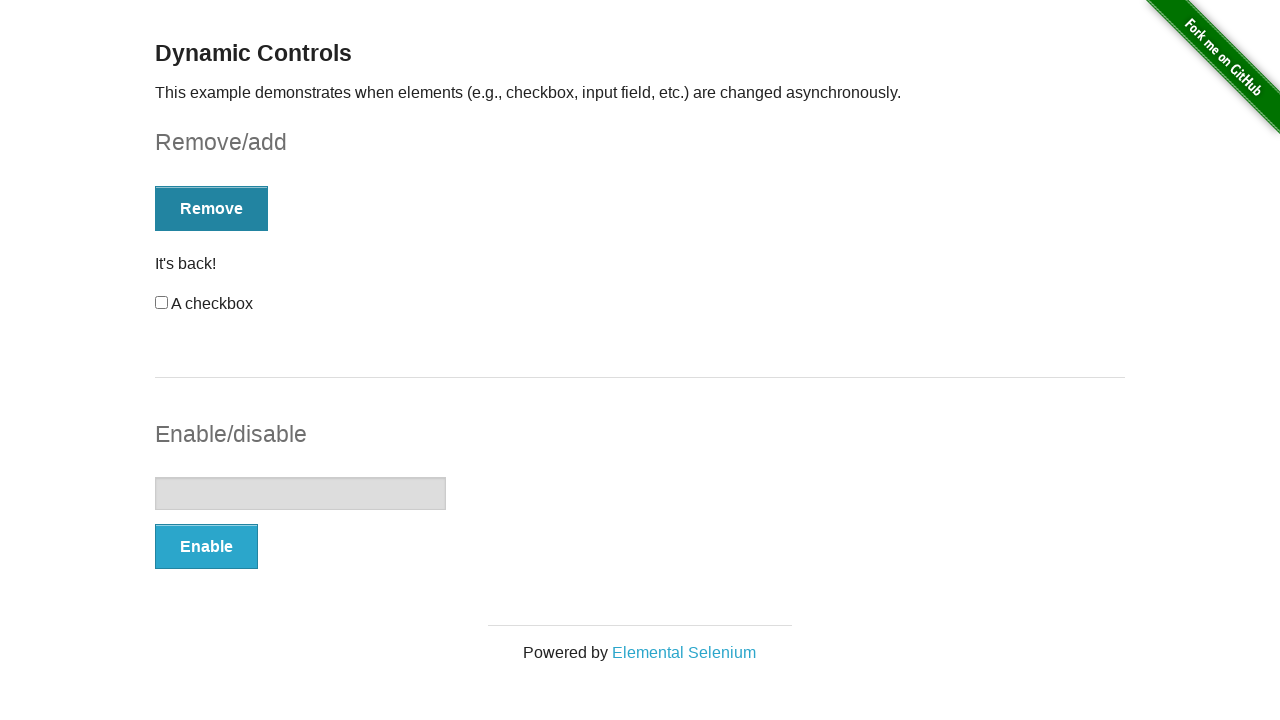

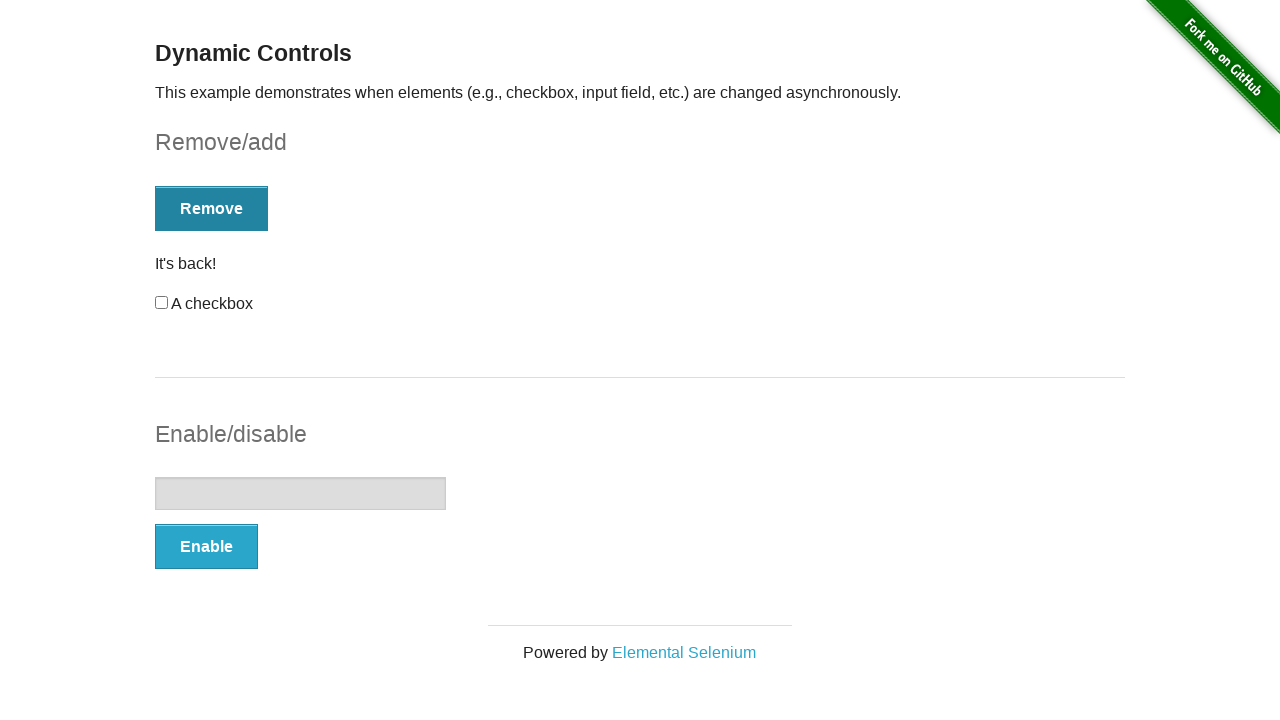